Tests the DemoQA practice form by filling out all fields including name, email, gender, phone number, date of birth, subjects, hobbies, address, state and city selections.

Starting URL: https://demoqa.com/

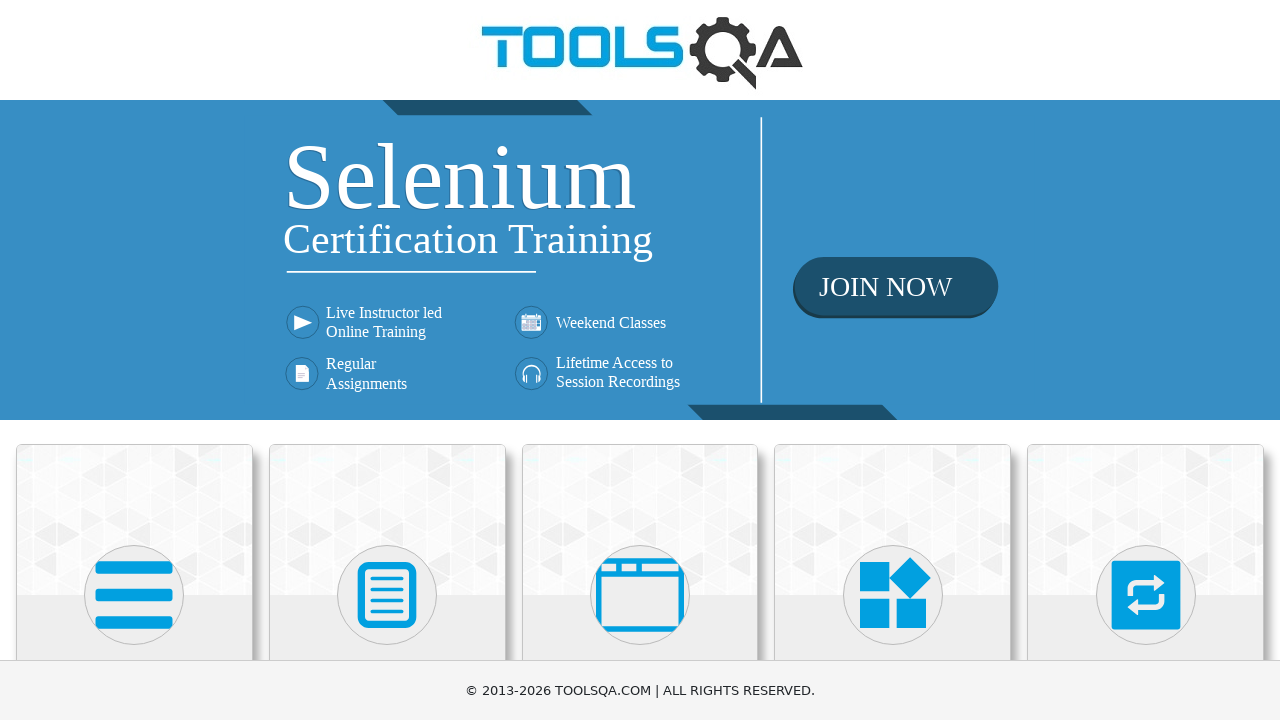

Clicked on Forms card at (387, 520) on (//div[@class='card mt-4 top-card'])[2]
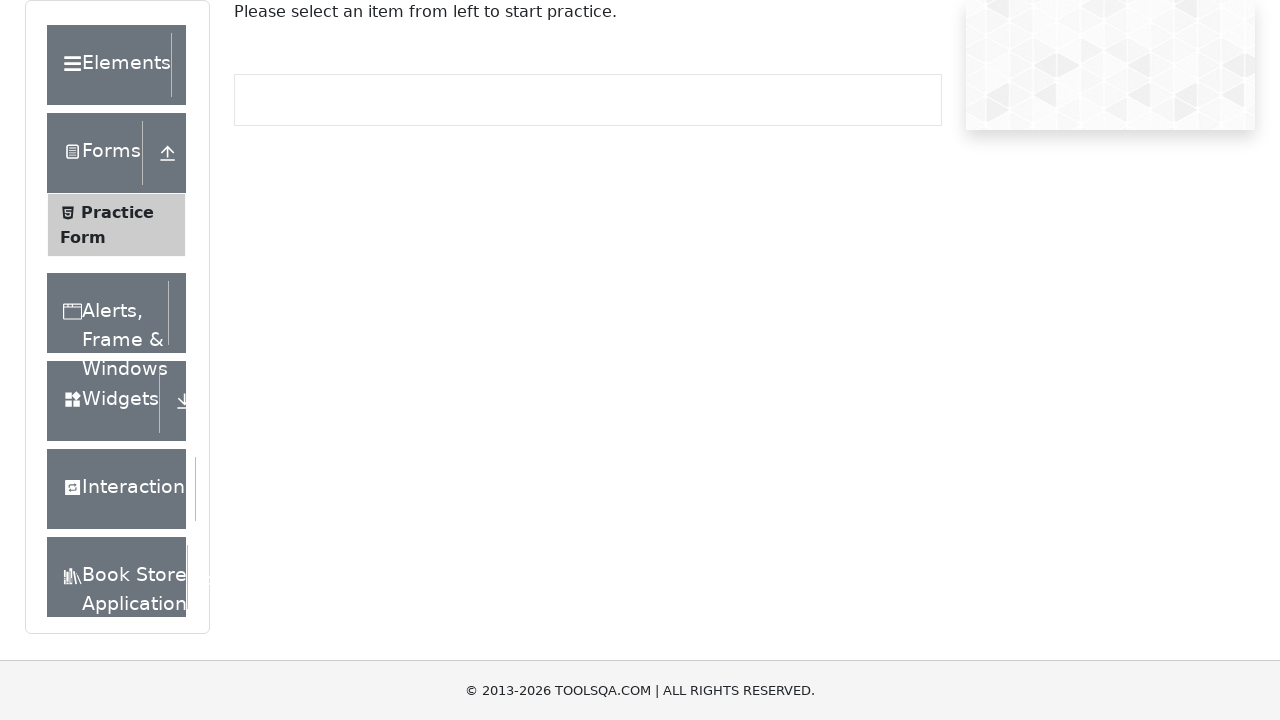

Practice Form menu item loaded
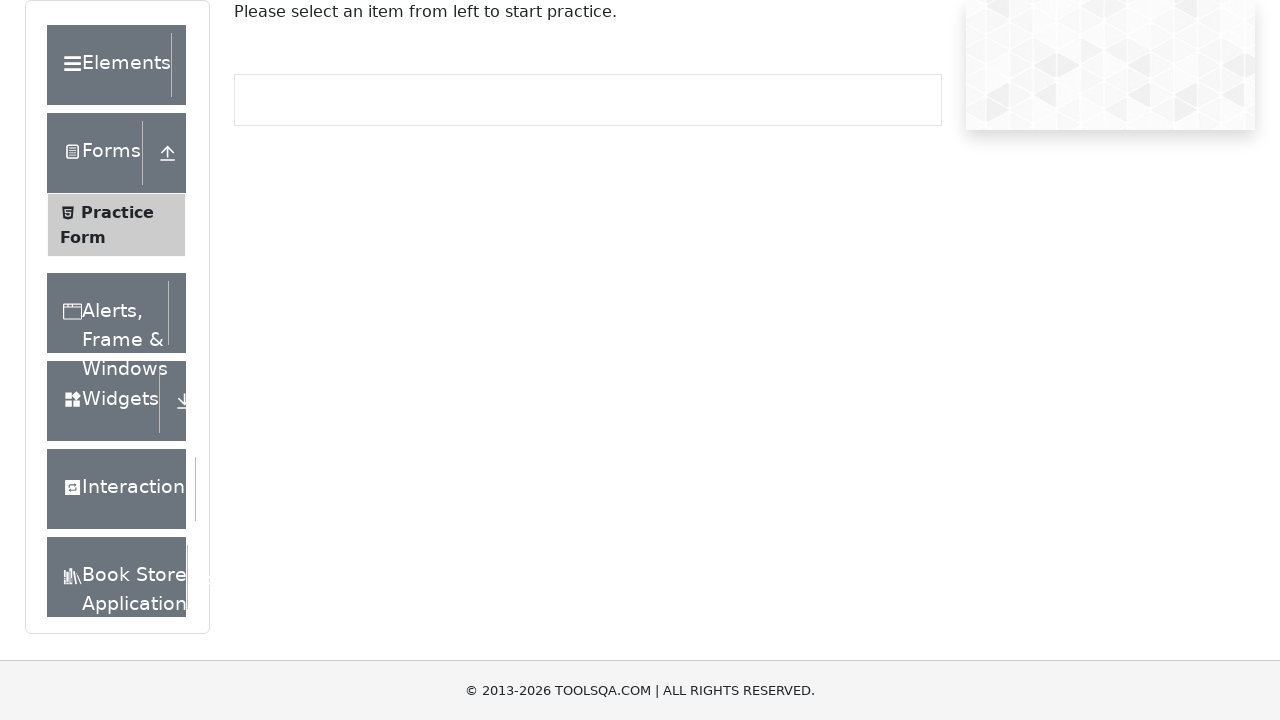

Clicked on Practice Form at (116, 225) on (//li[@id='item-0'])[2]
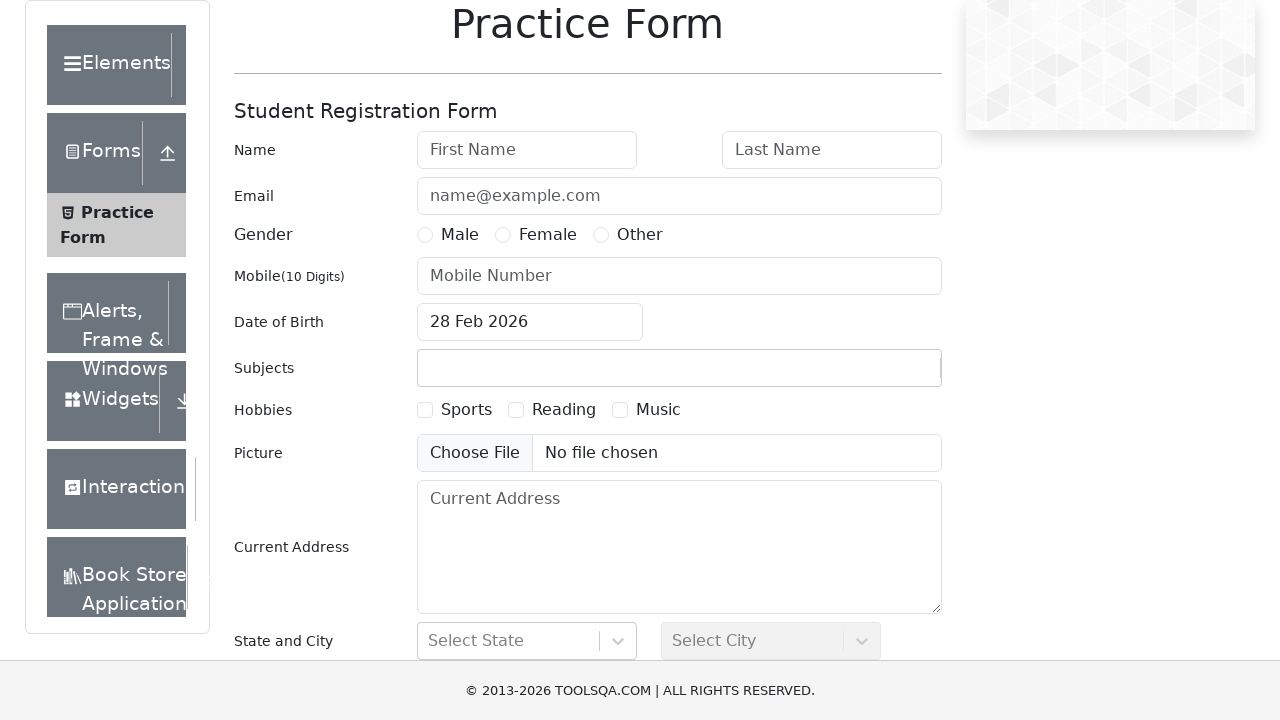

Filled first name field with 'Cristian' on #firstName
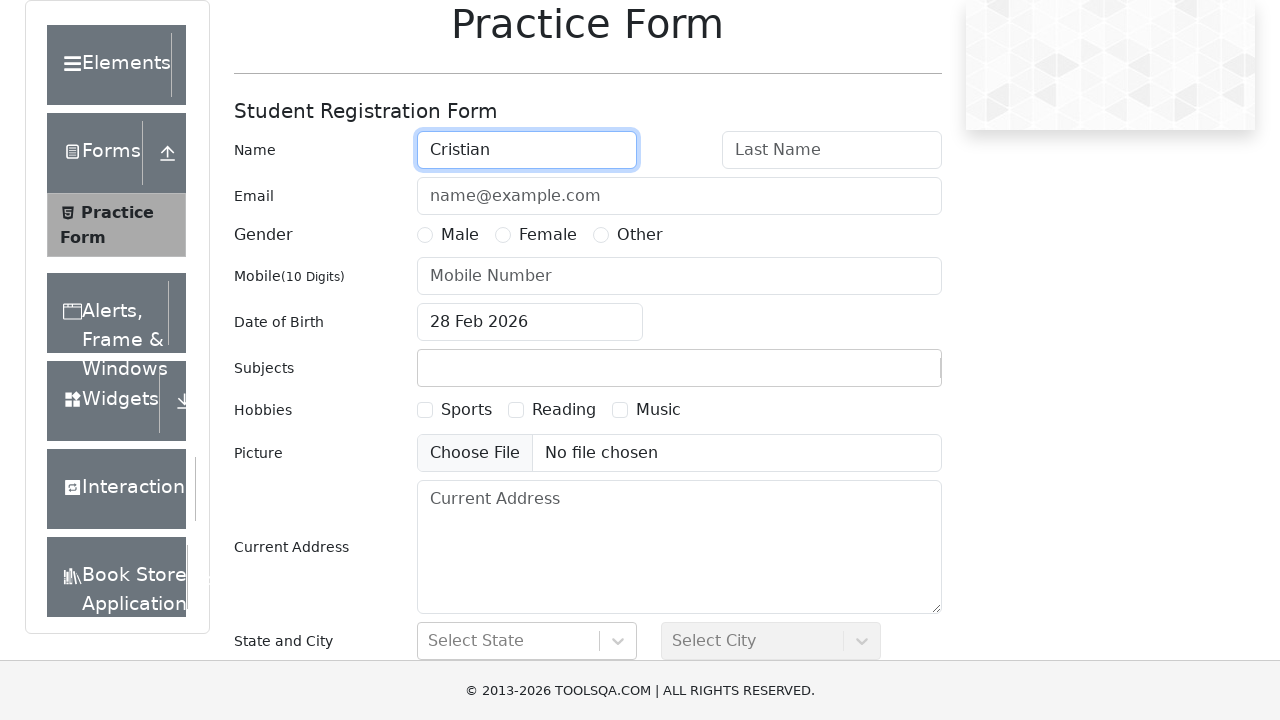

Filled last name field with 'Sandu' on #lastName
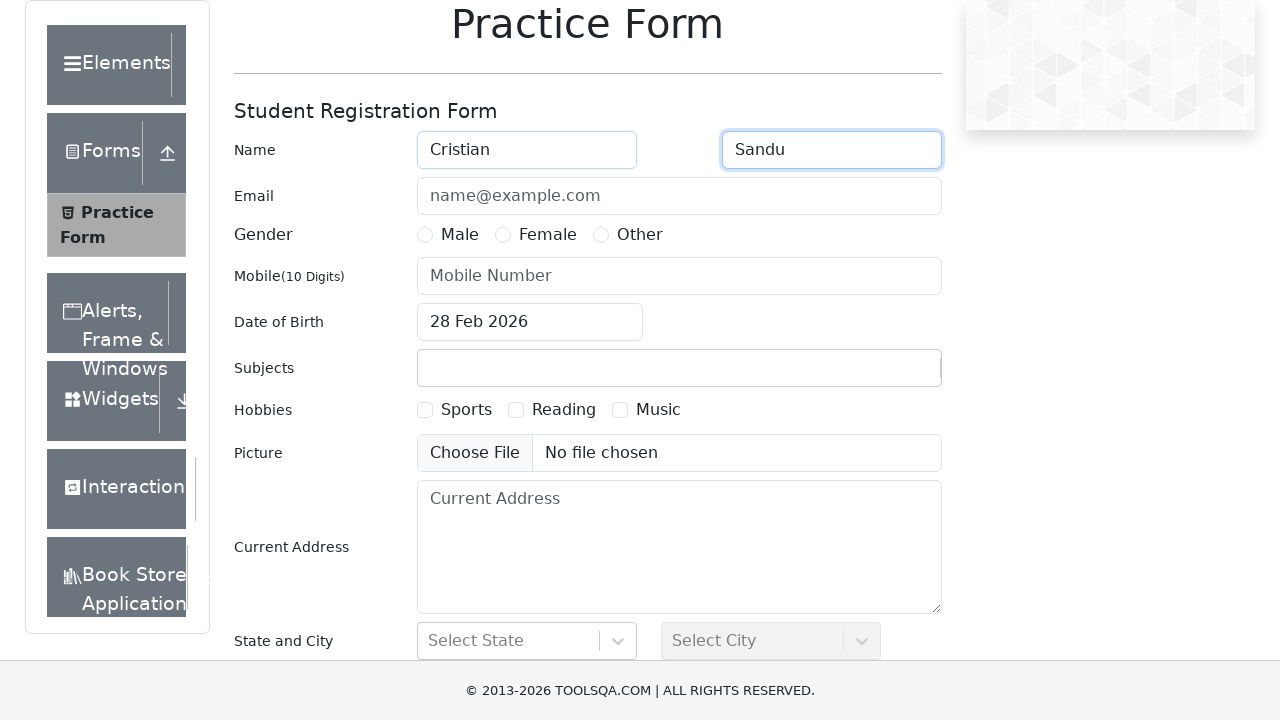

Filled email field with 'test@gmail.com' on #userEmail
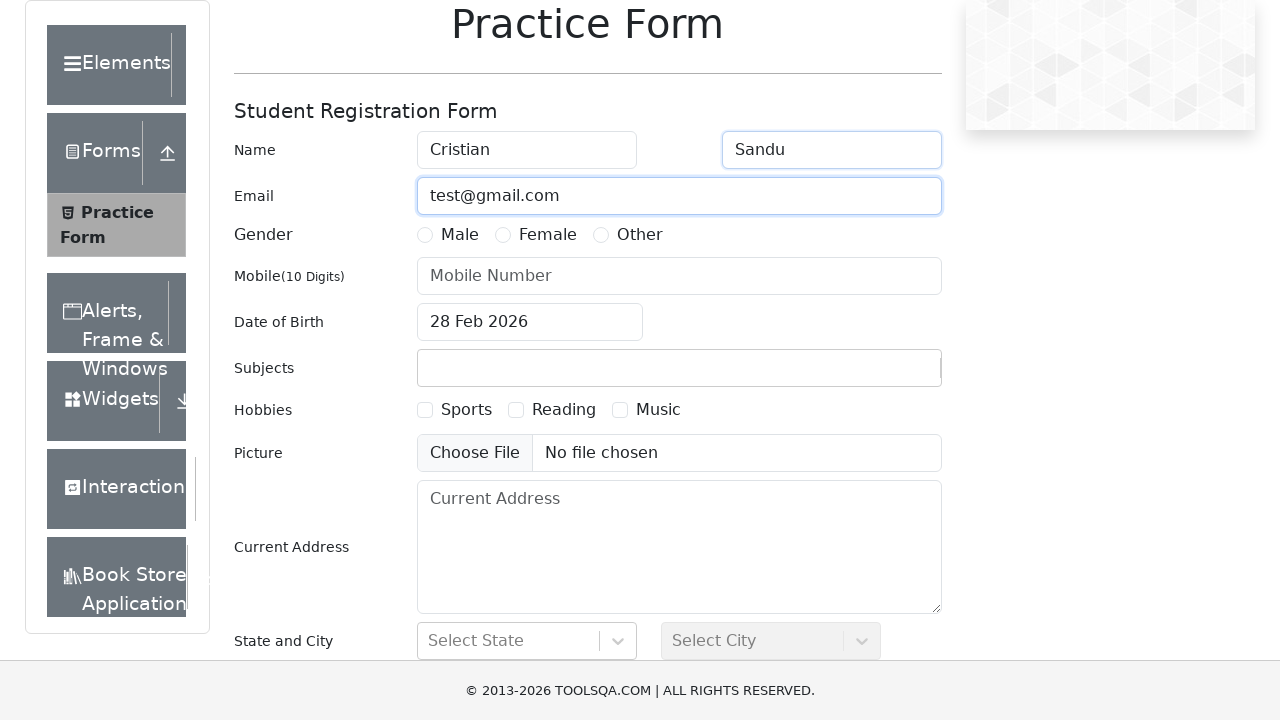

Selected Male gender at (460, 235) on label[for='gender-radio-1']
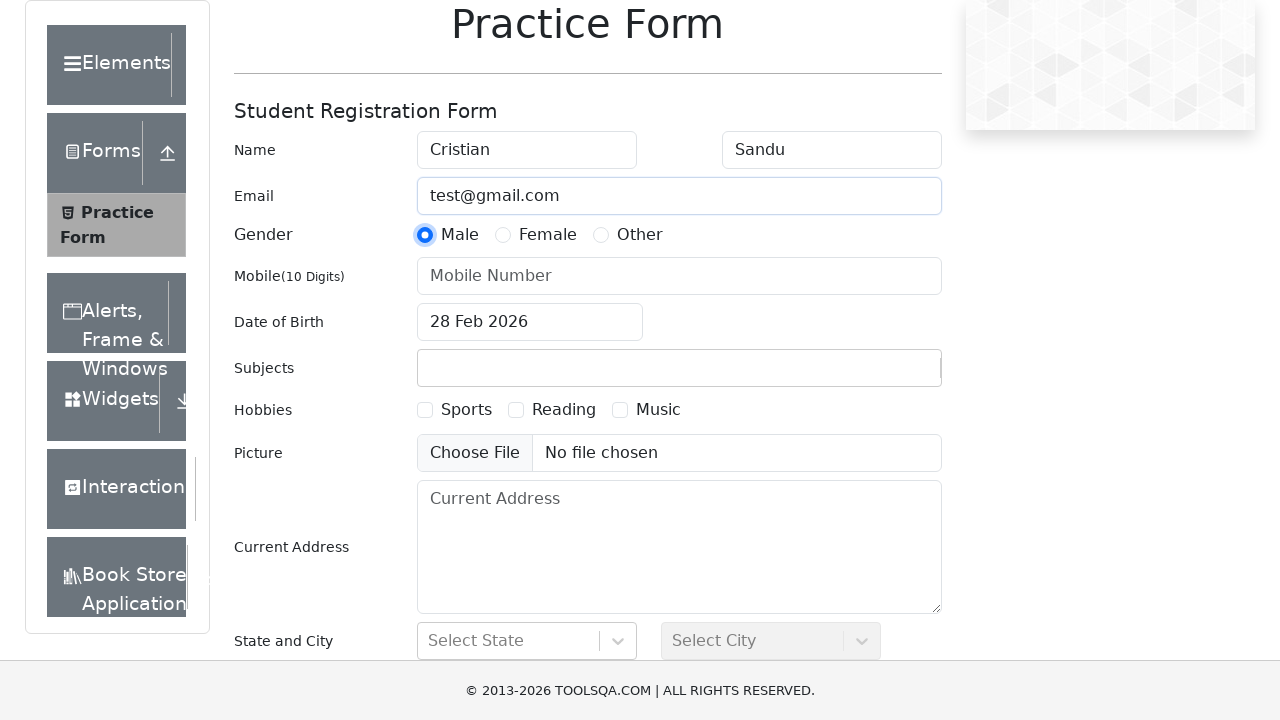

Filled mobile number field with '0123456789' on #userNumber
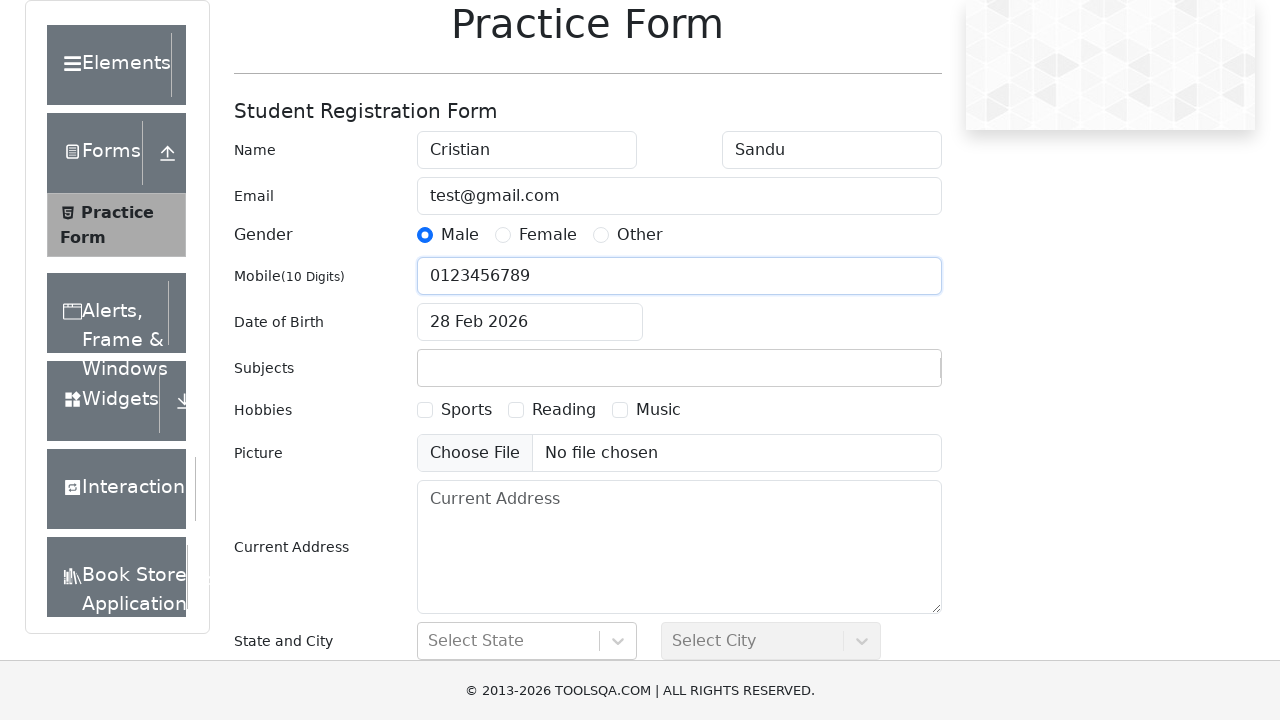

Clicked on date of birth calendar input at (530, 322) on #dateOfBirthInput
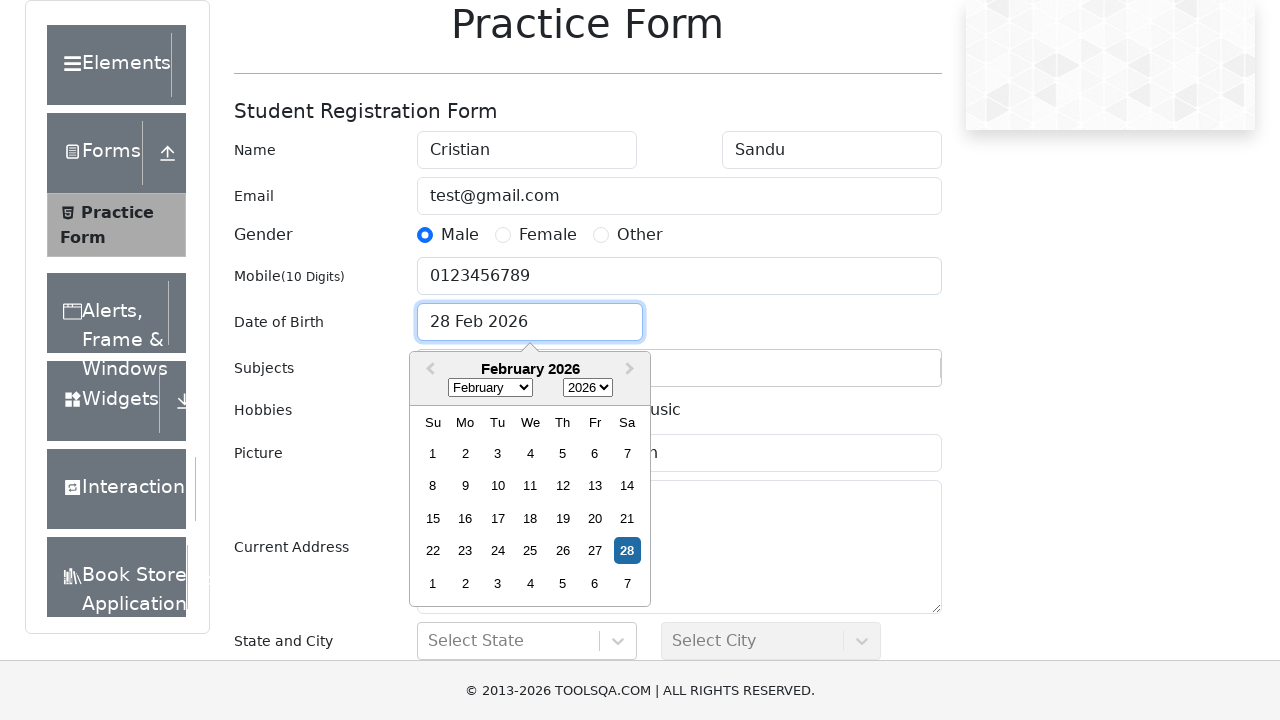

Selected May as the birth month on .react-datepicker__month-select
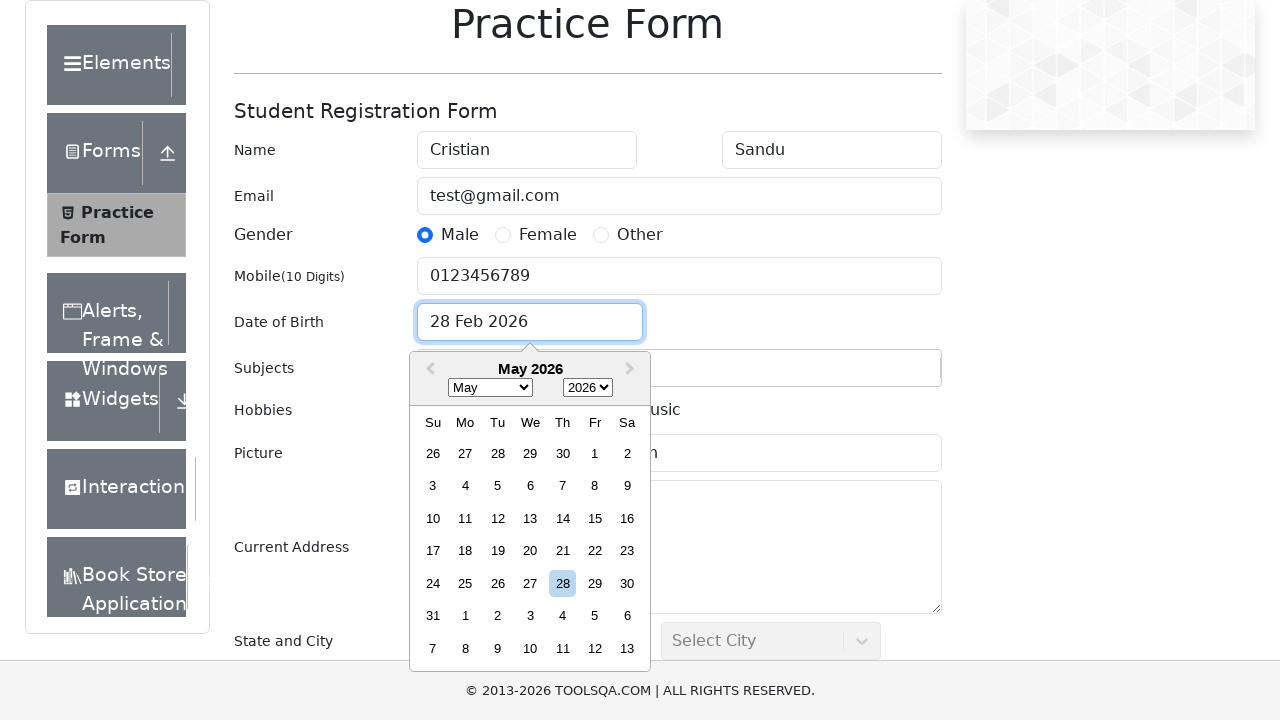

Selected 1993 as the birth year on .react-datepicker__year-select
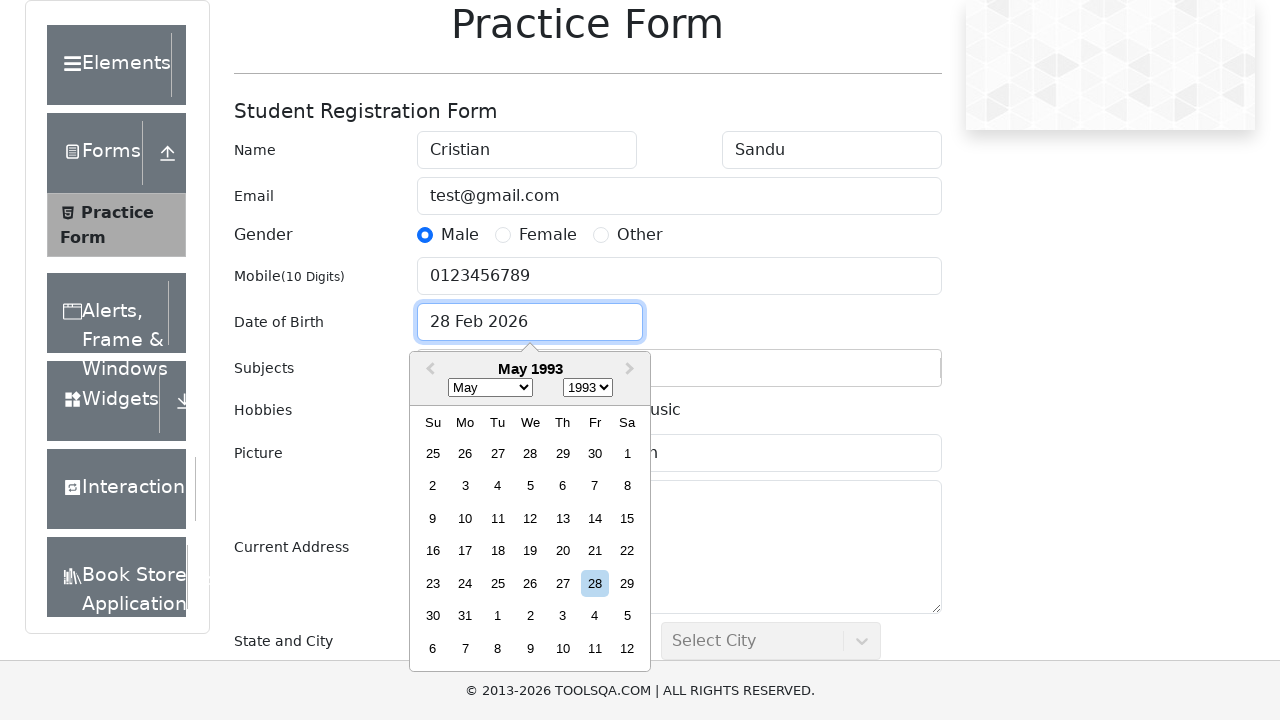

Selected 15th as the birth day at (627, 518) on .react-datepicker__day.react-datepicker__day--015
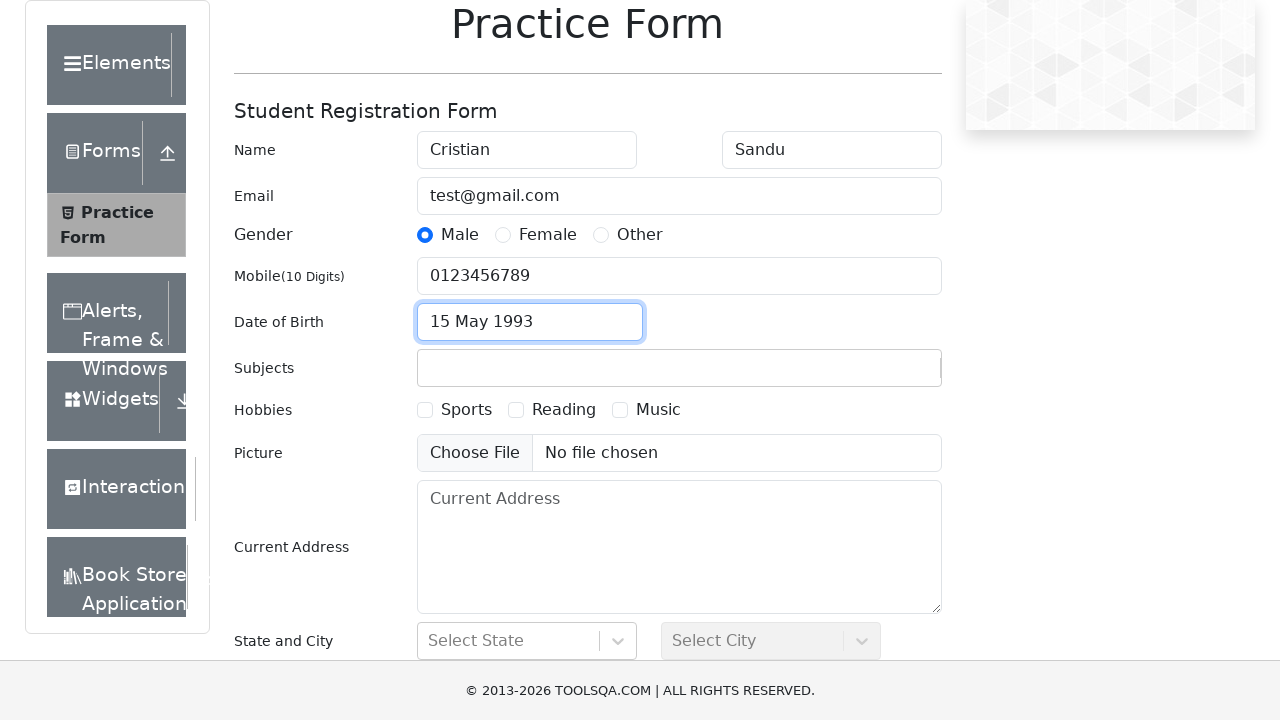

Filled subjects input with 'Math' on #subjectsInput
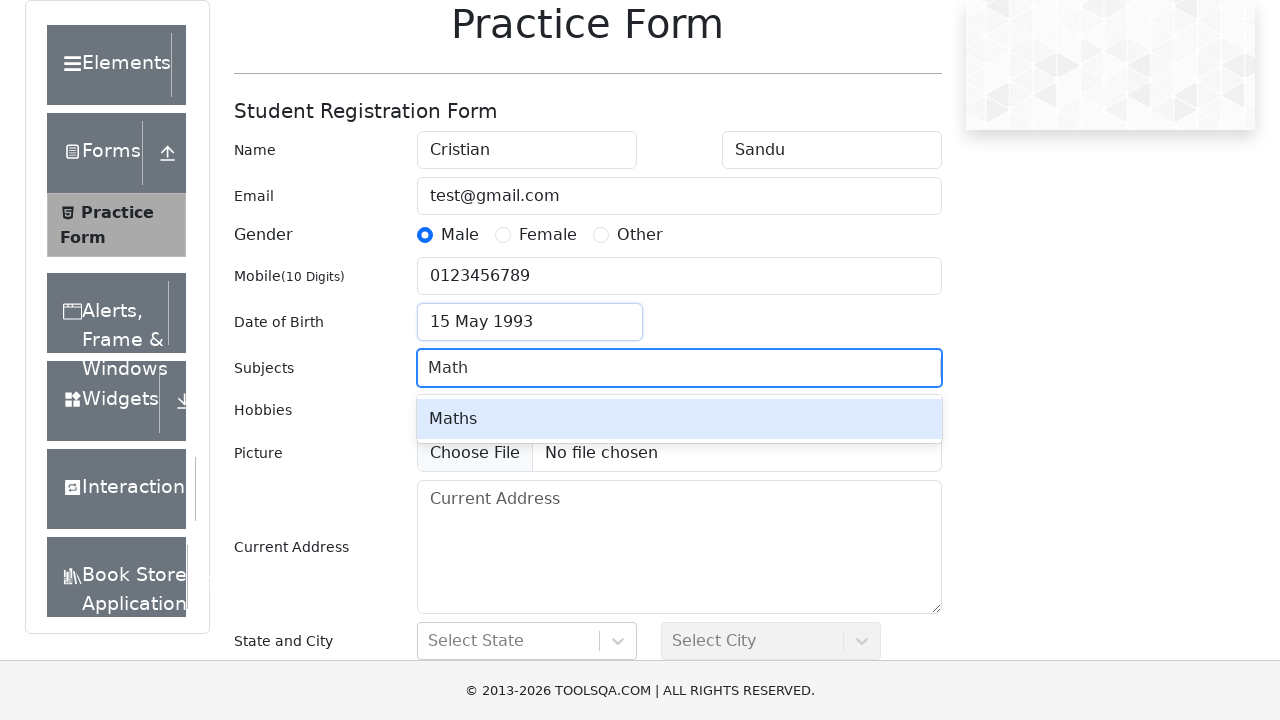

Pressed Enter to confirm Math subject on #subjectsInput
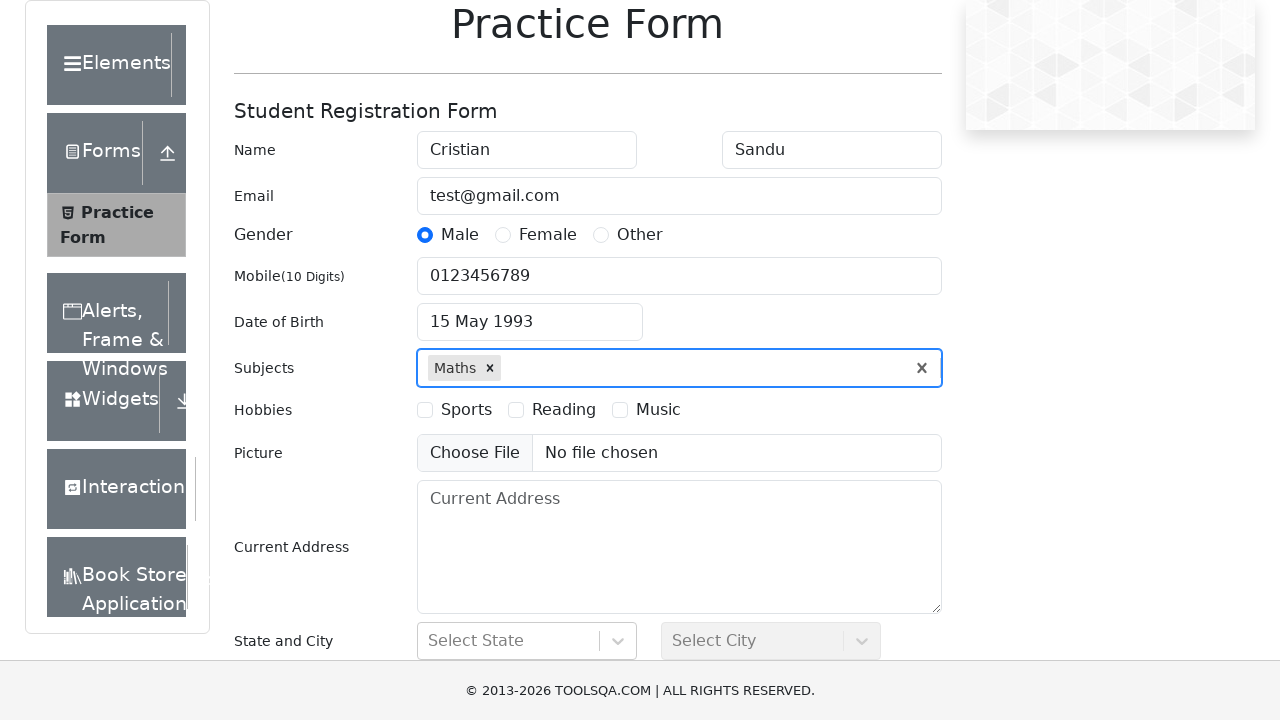

Filled subjects input with 'Acc' on #subjectsInput
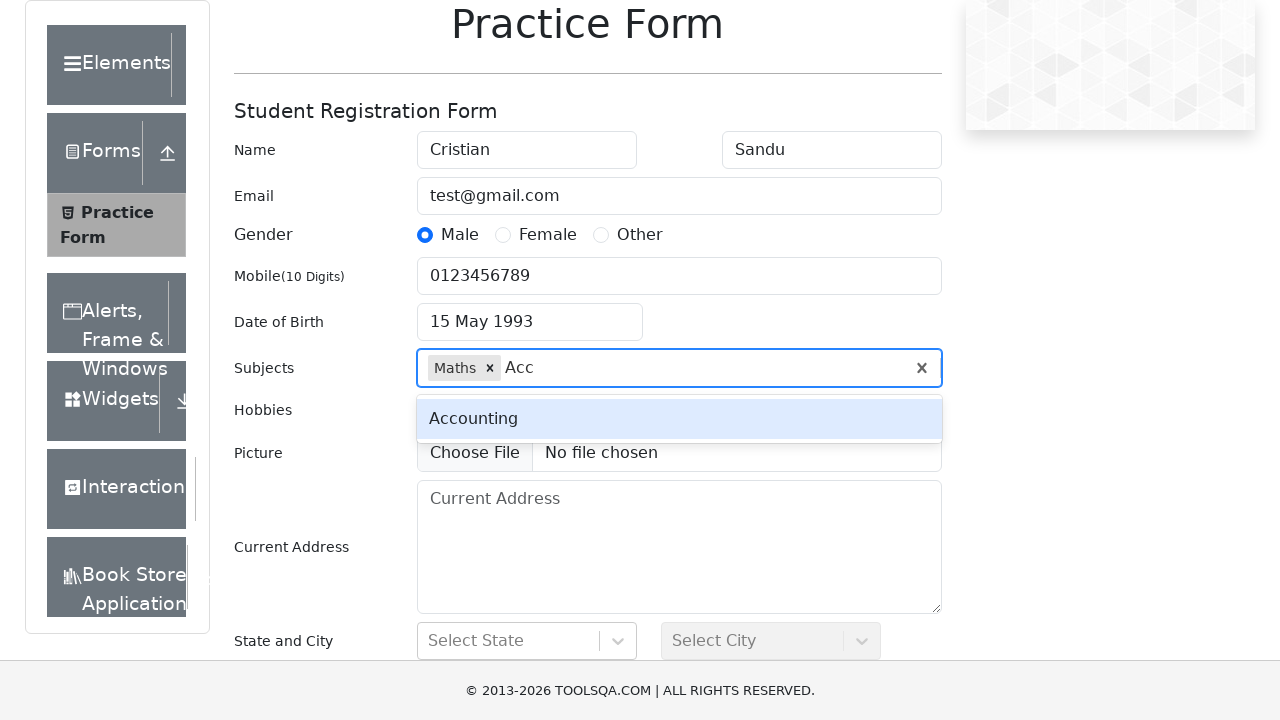

Pressed Enter to confirm Accounting subject on #subjectsInput
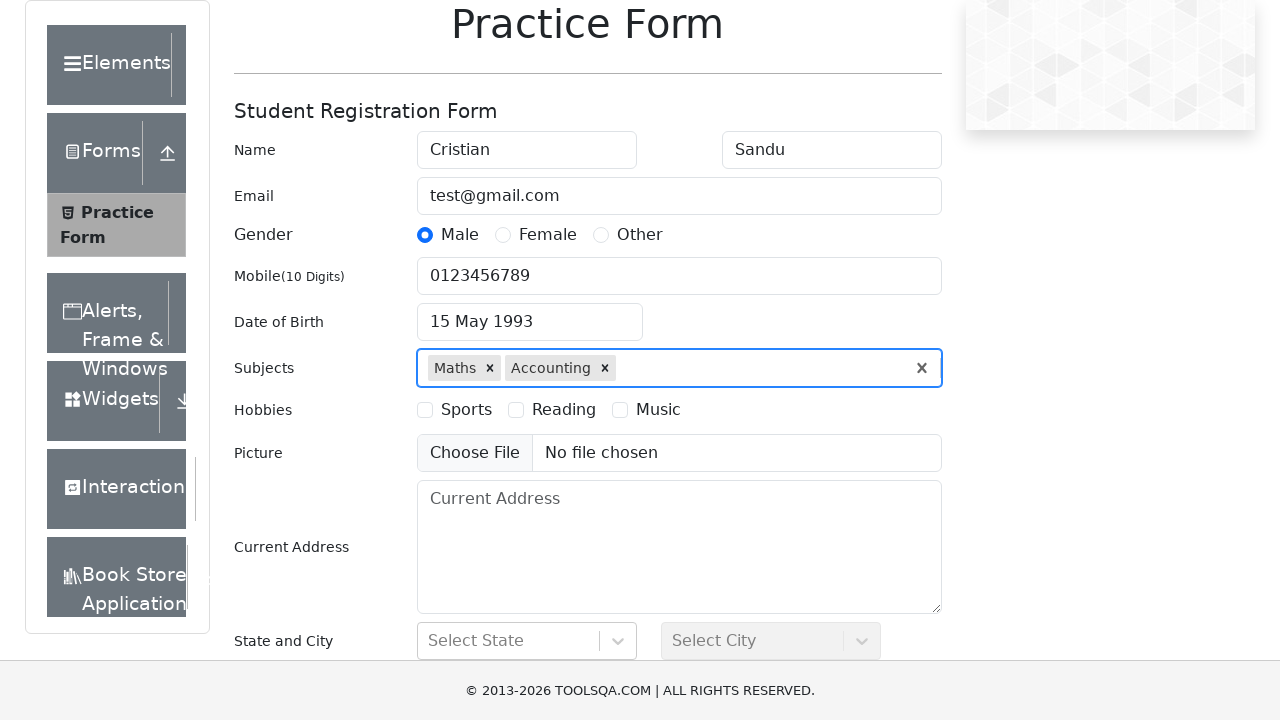

Selected Sports hobby at (466, 410) on label[for='hobbies-checkbox-1']
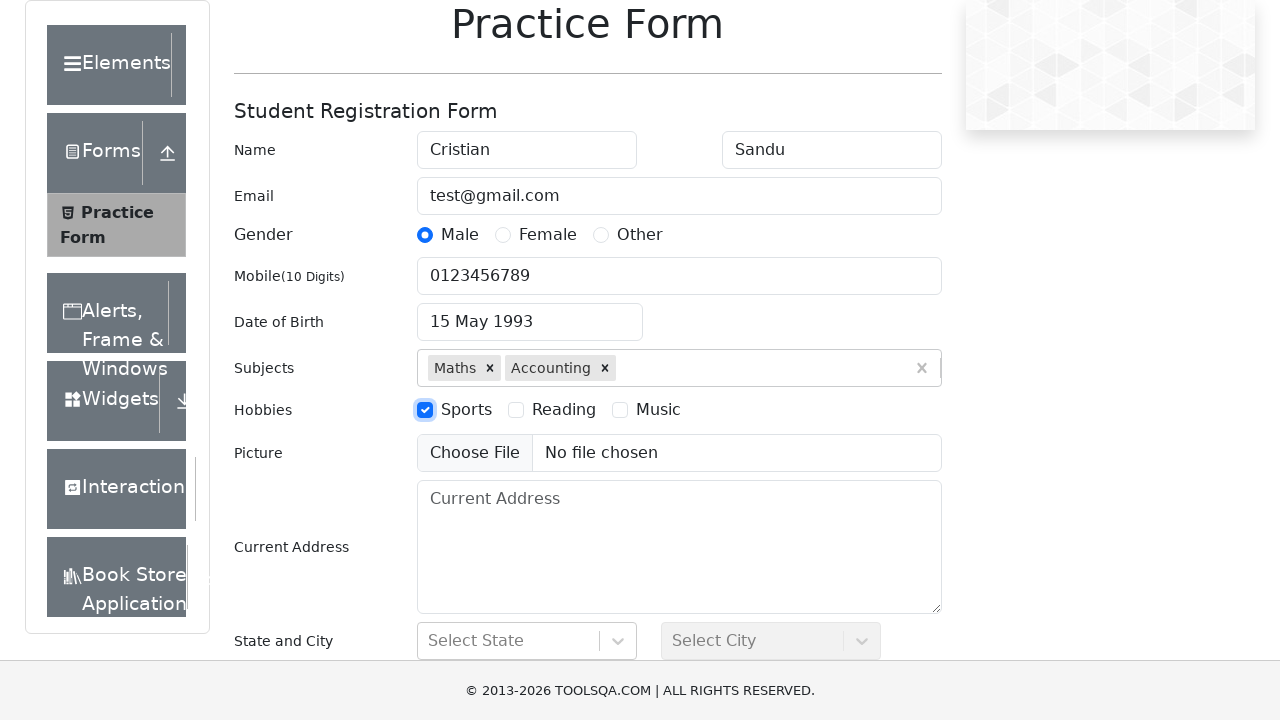

Filled current address with 'Home address' on #currentAddress
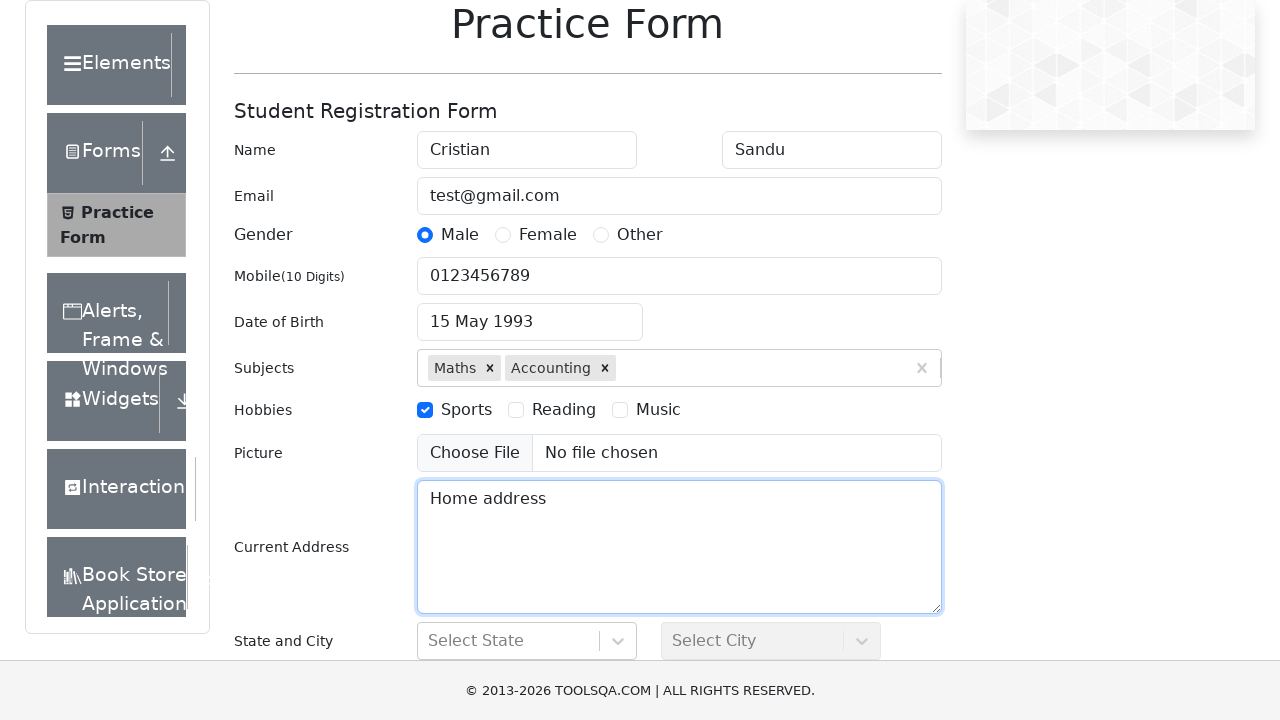

Typed 'Uttar' in state selection field on #react-select-3-input
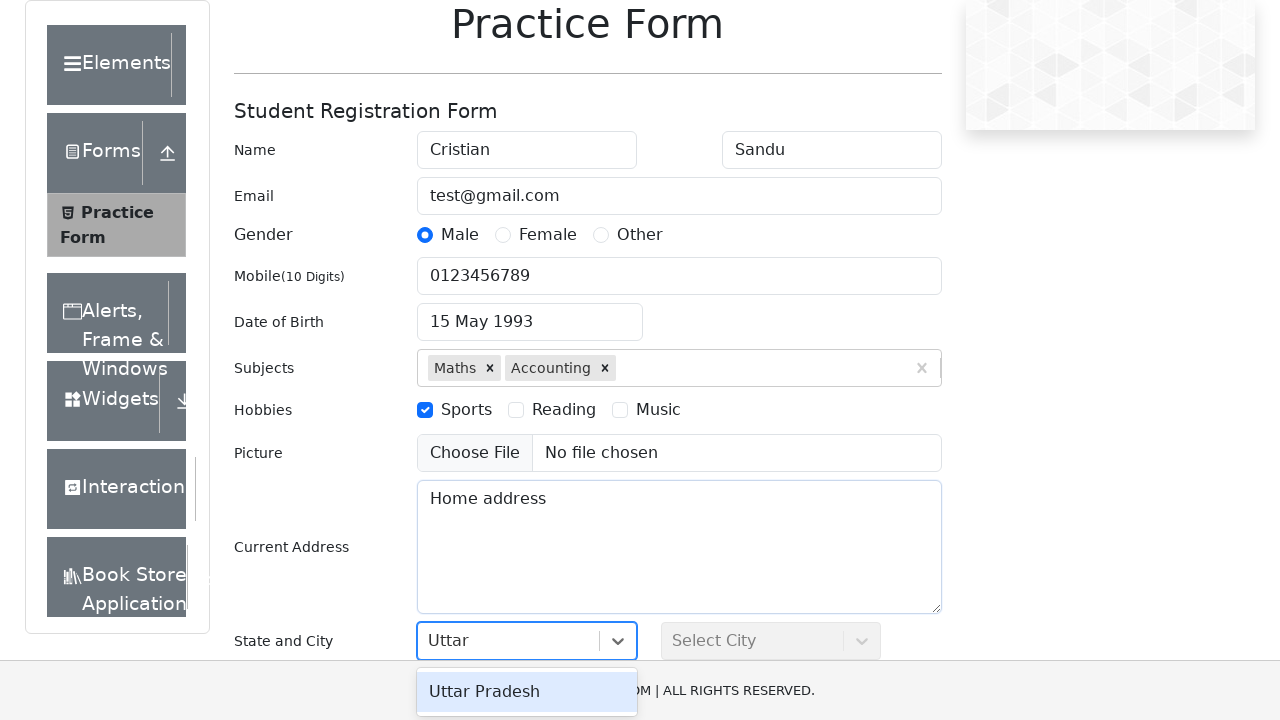

Pressed Enter to select Uttar Pradesh state on #react-select-3-input
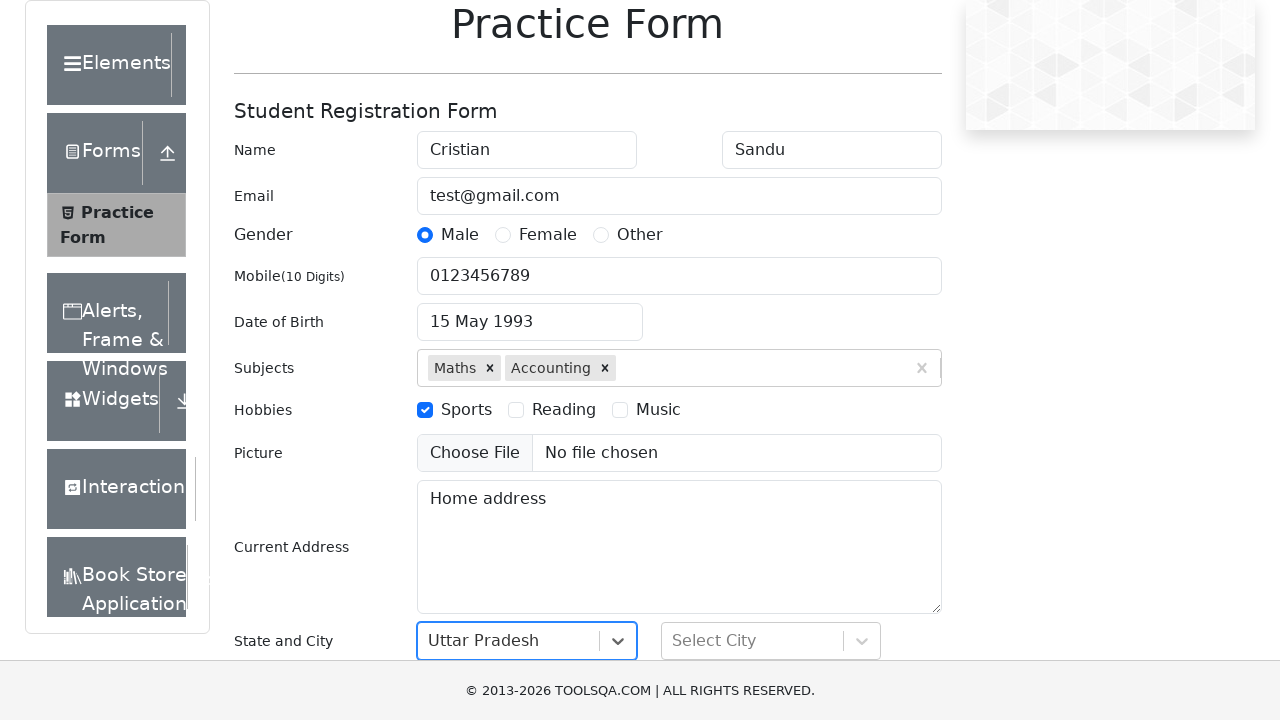

Typed 'Agra' in city selection field on #react-select-4-input
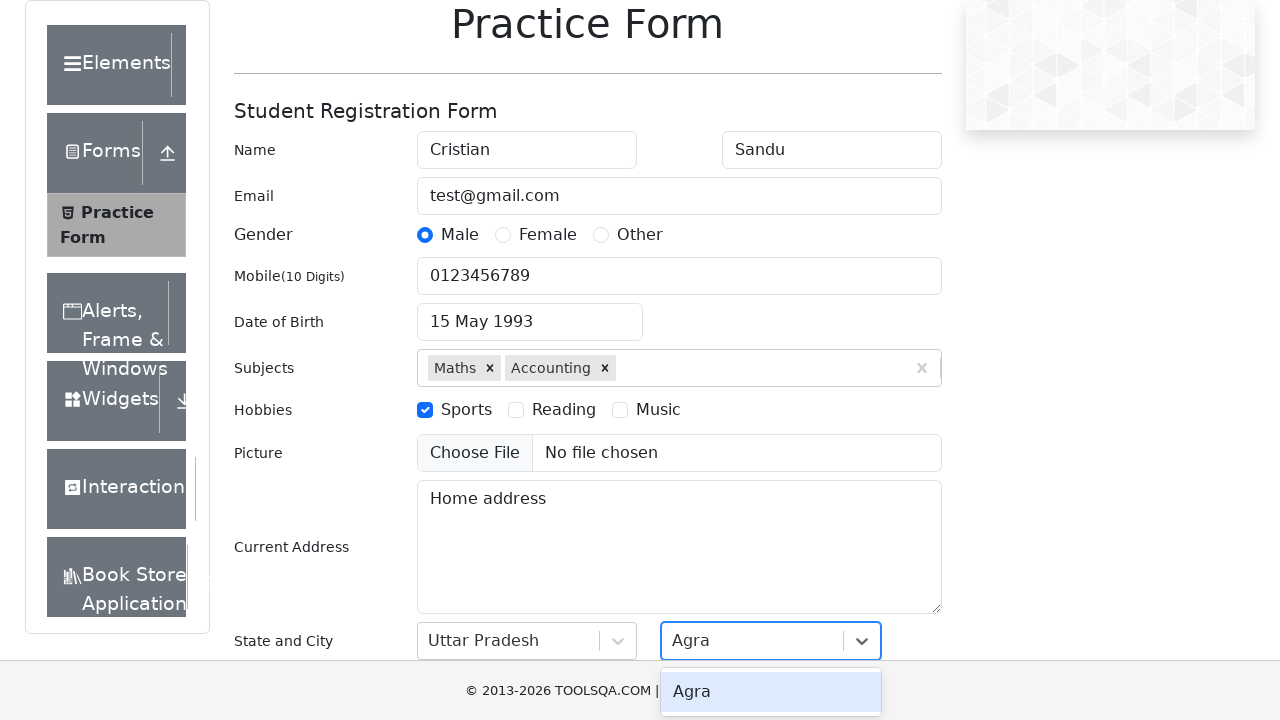

Pressed Enter to select Agra city on #react-select-4-input
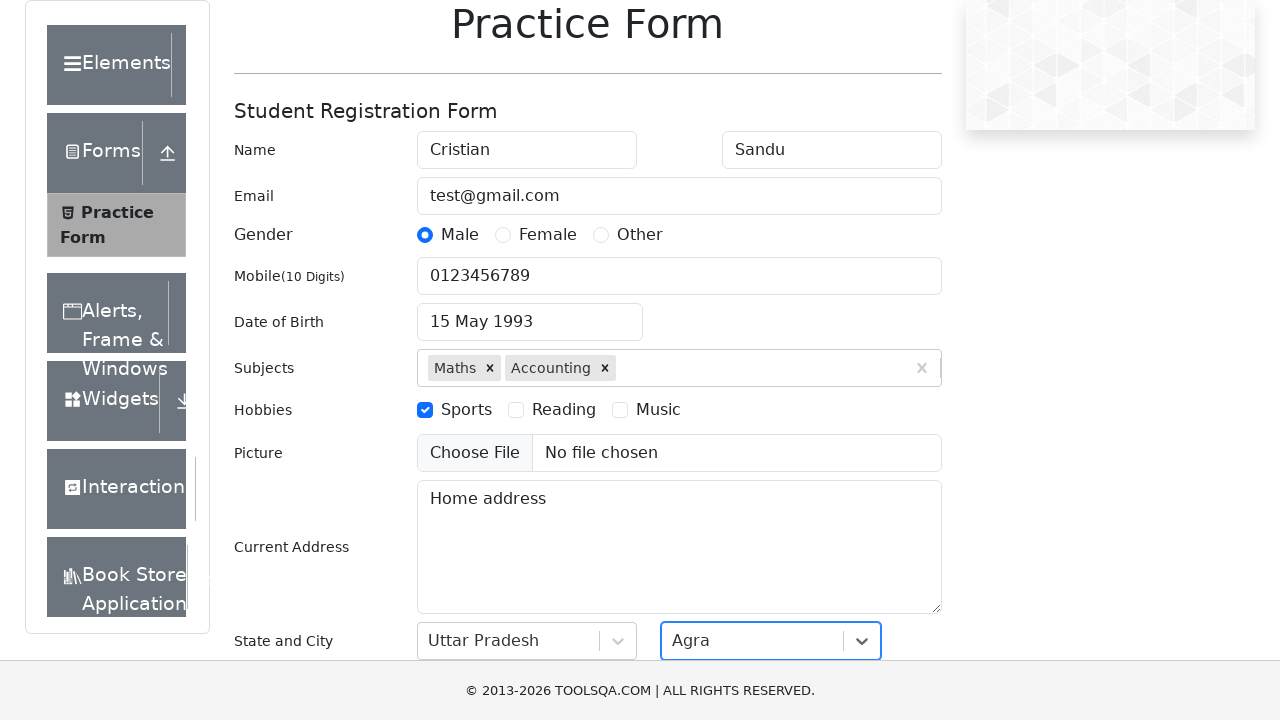

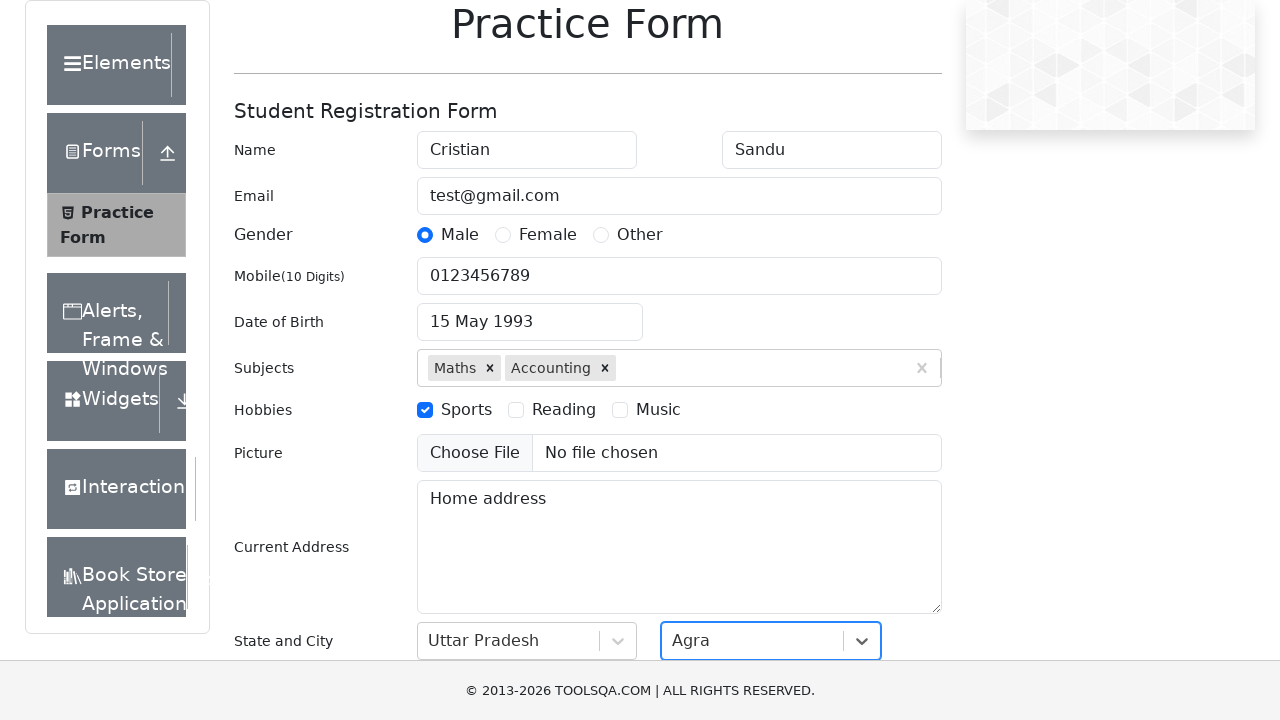